Tests an e-commerce vegetable shopping site by searching for products, verifying search results, and adding items to cart

Starting URL: https://rahulshettyacademy.com/seleniumPractise/#/

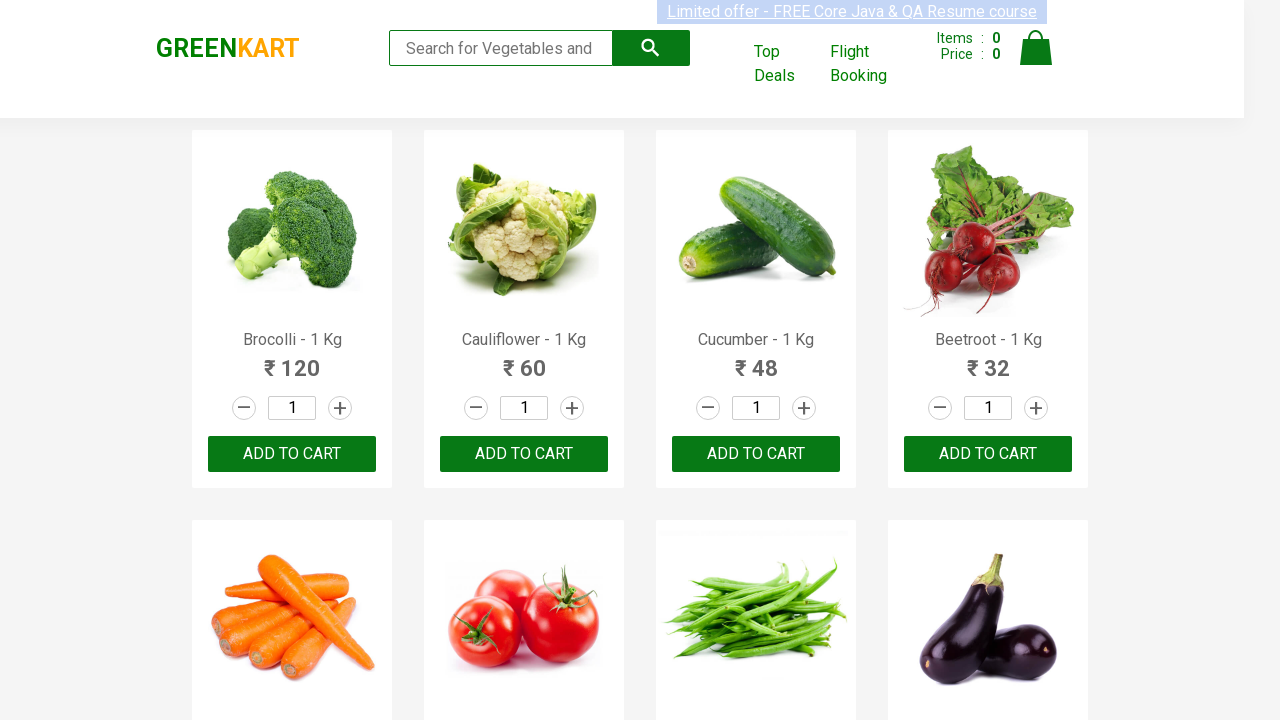

Filled search field with 'ca' to find vegetables on input[type="search"]
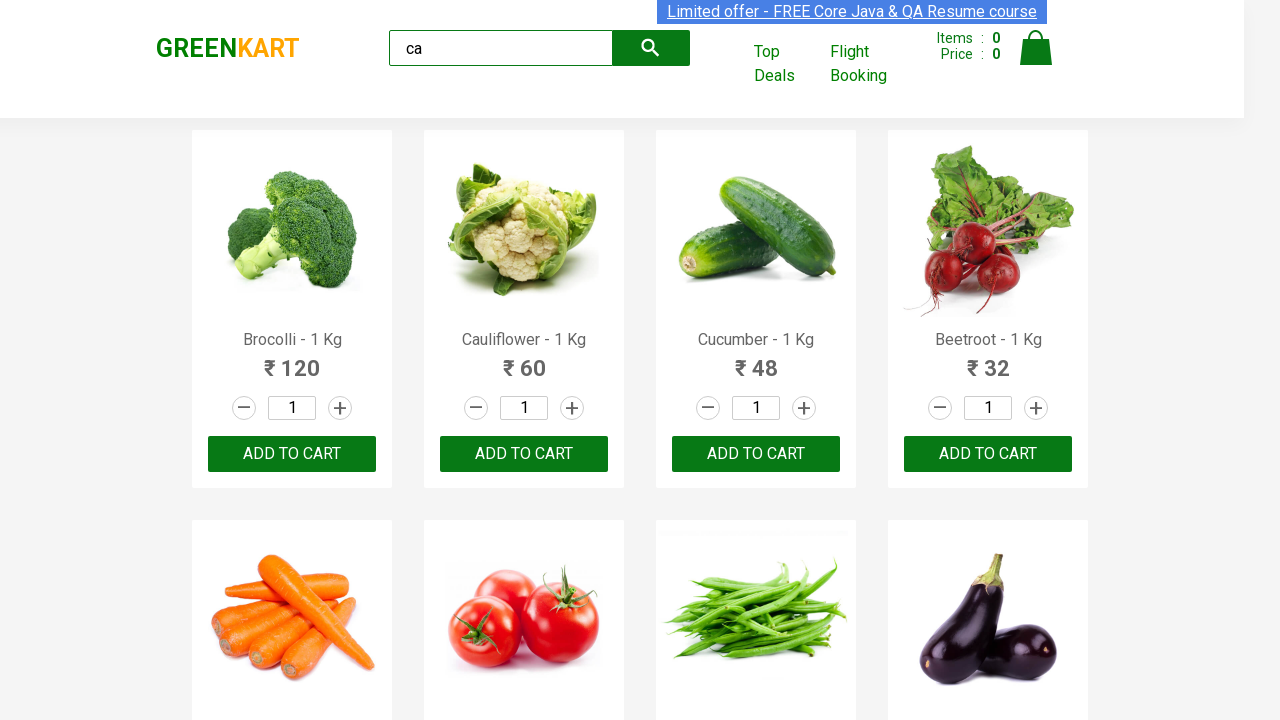

Waited 2 seconds for search results to filter
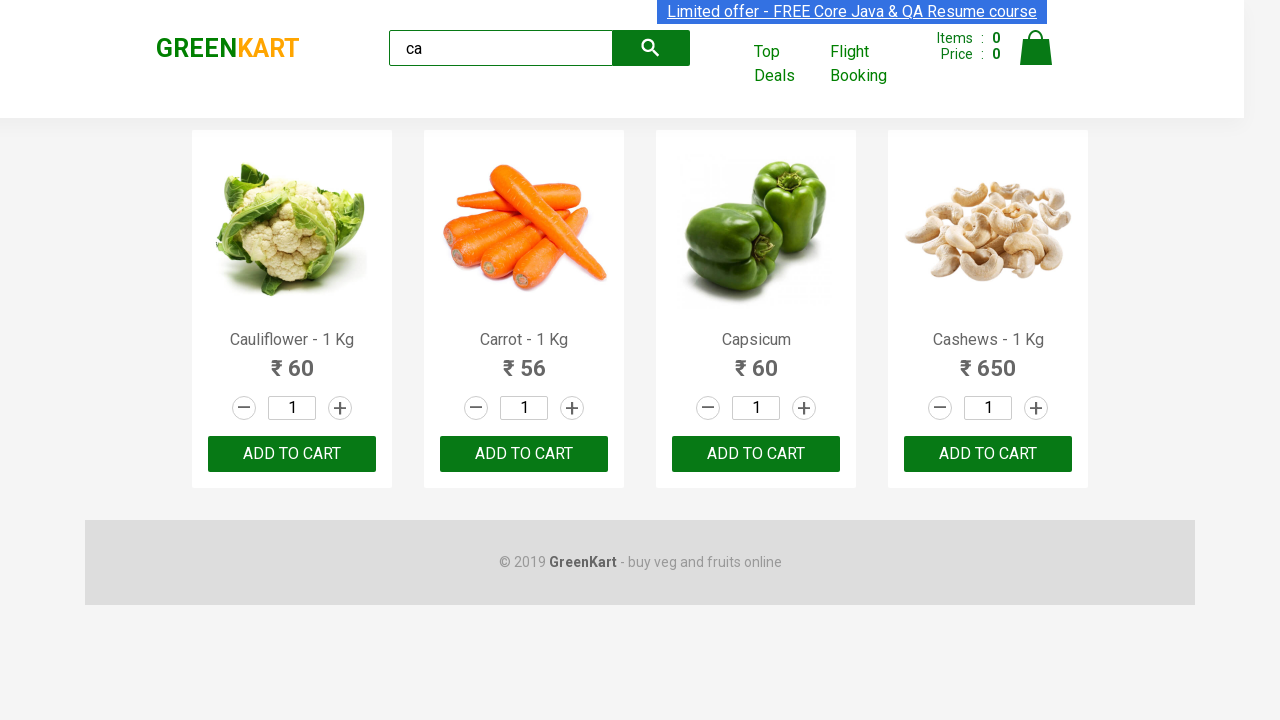

Verified 4 products are visible after search
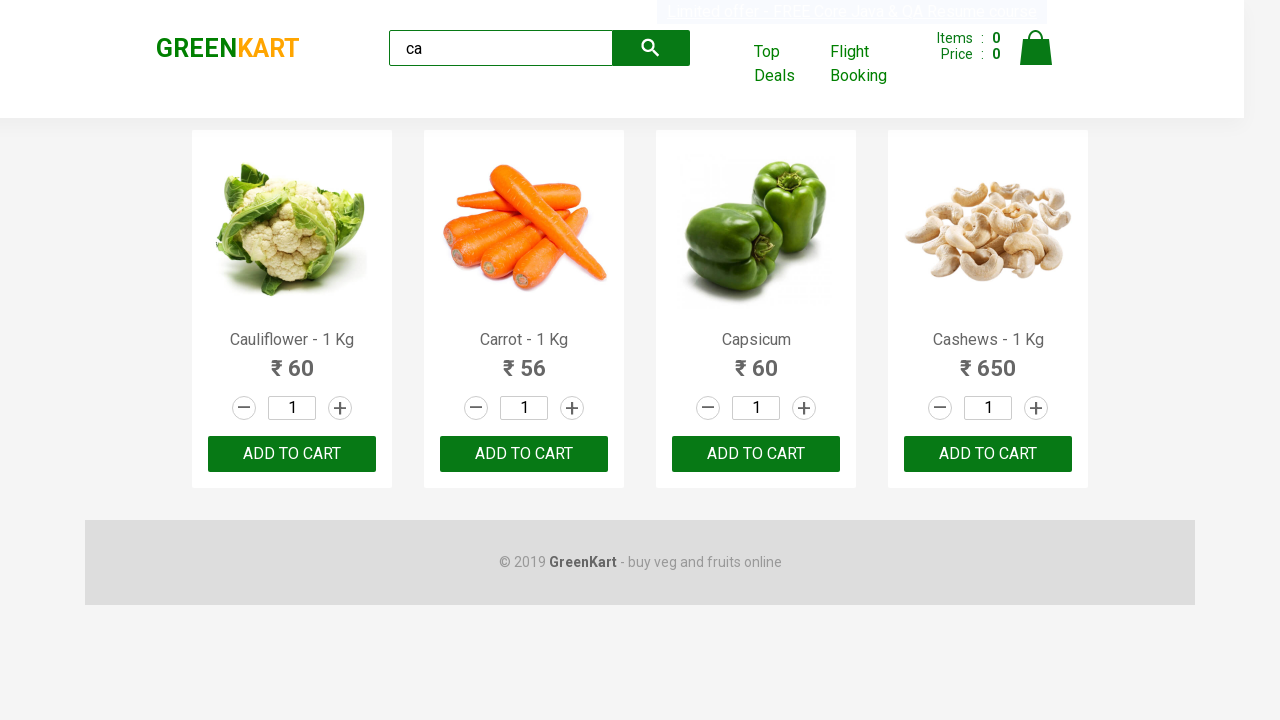

Clicked ADD TO CART button for the third product at (756, 454) on .products .product >> nth=2 >> internal:text="ADD TO CART"i
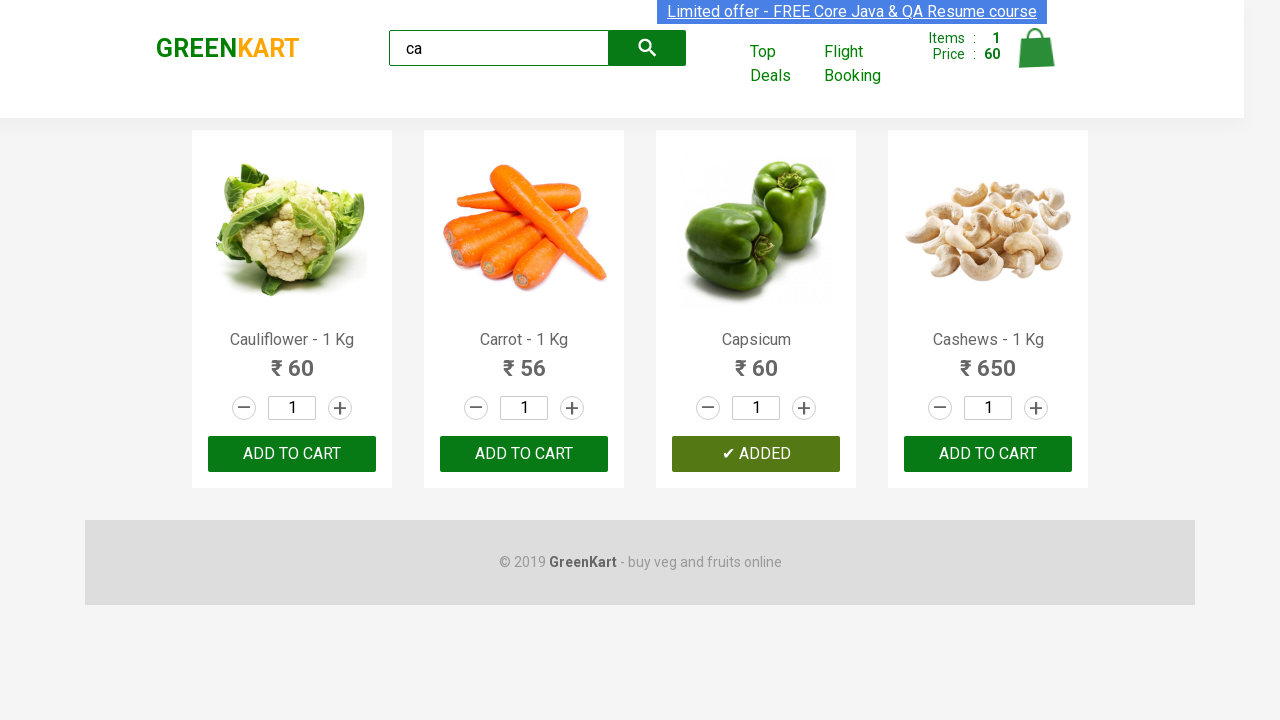

Clicked ADD TO CART button for Cashews product at (988, 454) on .products .product >> nth=3 >> button
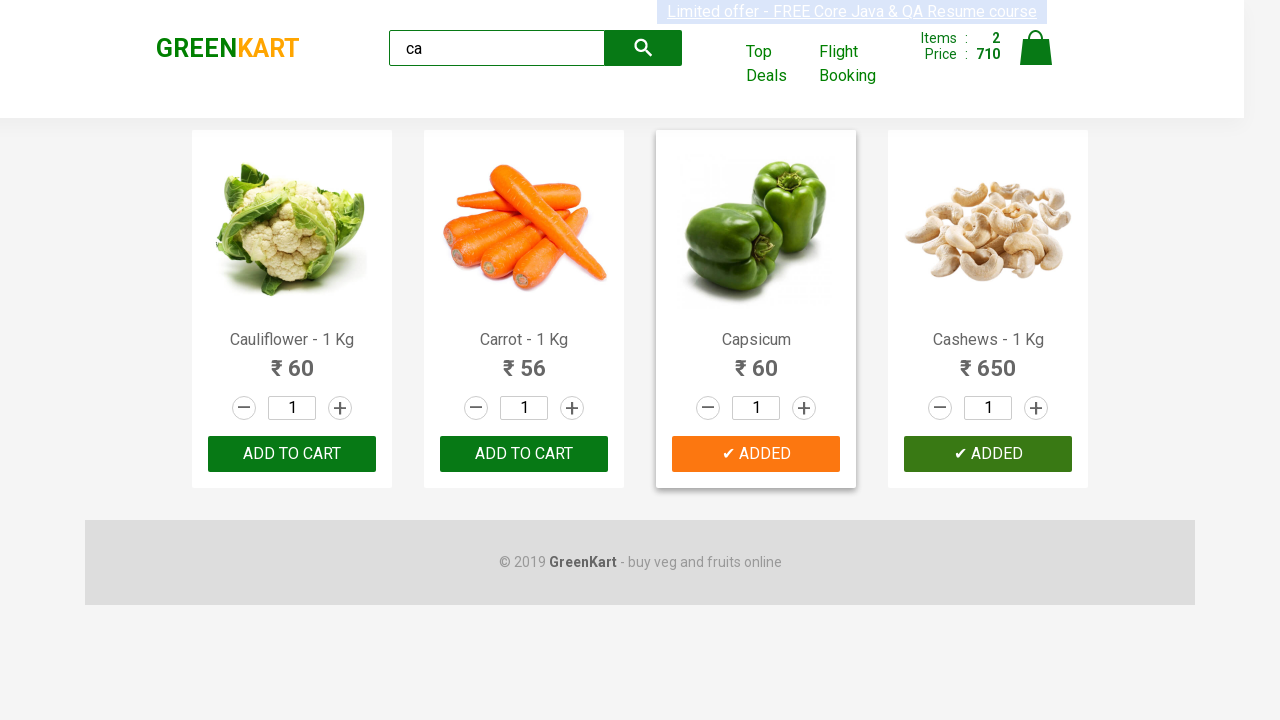

Verified brand text is 'GREENKART'
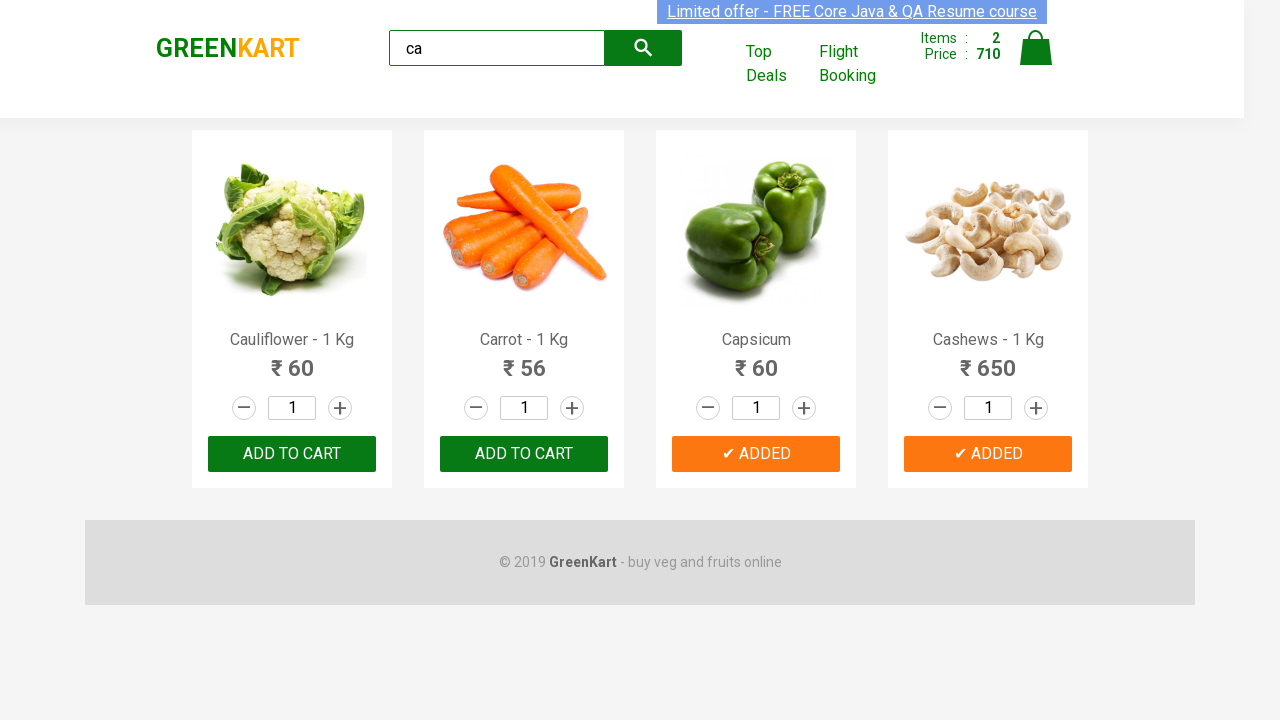

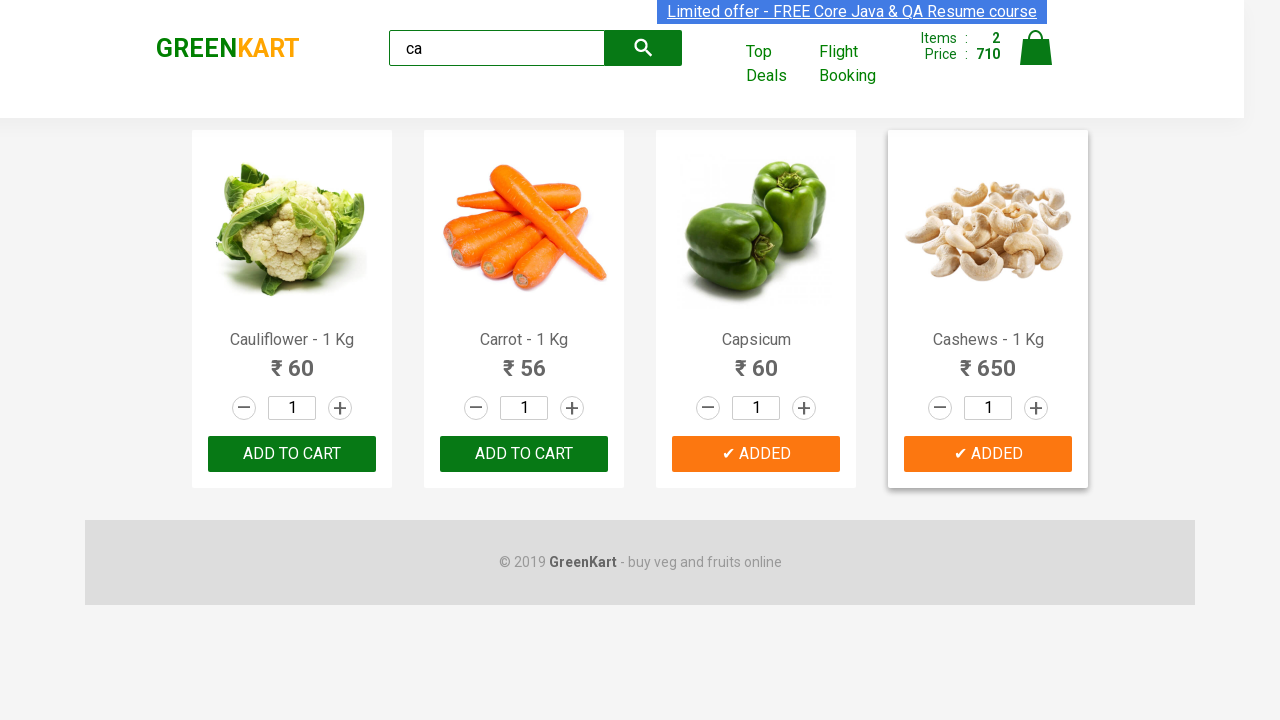